Tests dynamic content loading by clicking on Example 2, starting the loading process, and verifying that "Hello World!" text appears after loading completes

Starting URL: http://the-internet.herokuapp.com/dynamic_loading

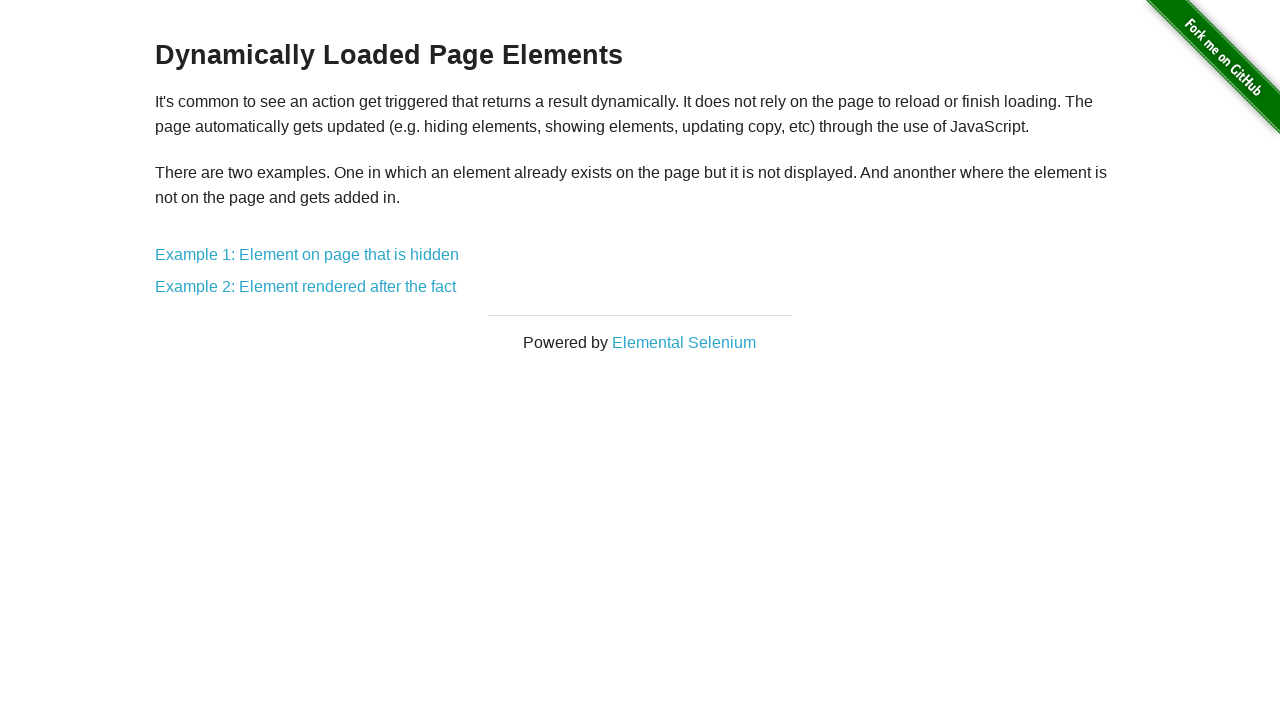

Clicked on Example 2: Element rendered after the fact link at (306, 287) on text=Example 2: Element rendered after the fact
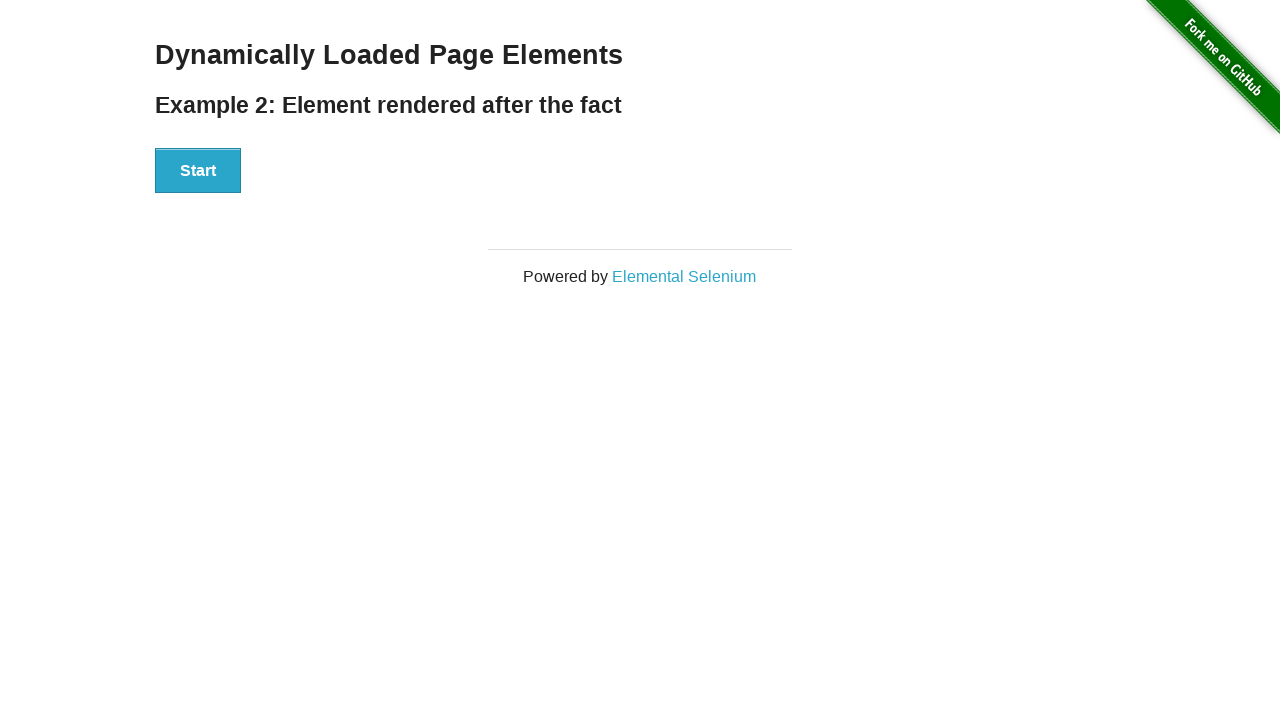

Clicked Start button to trigger dynamic loading at (198, 171) on xpath=//button[contains(text(),'Start')]
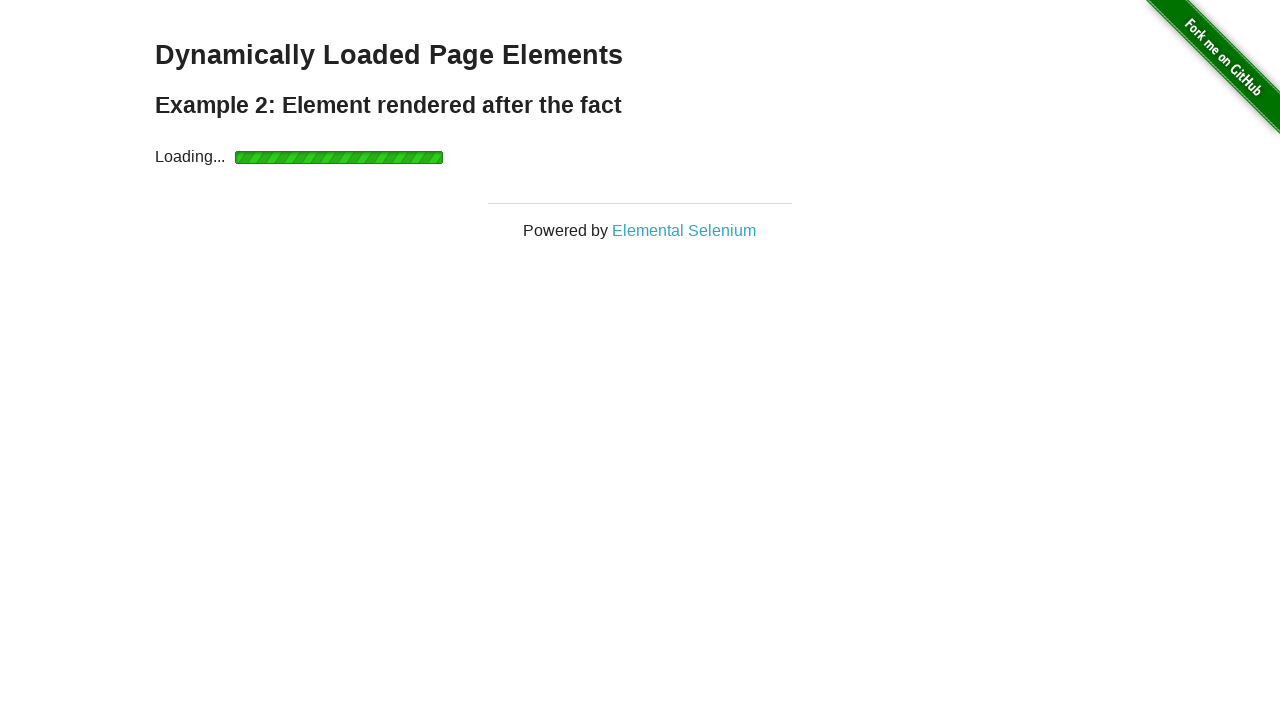

Hello World element appeared after loading completed
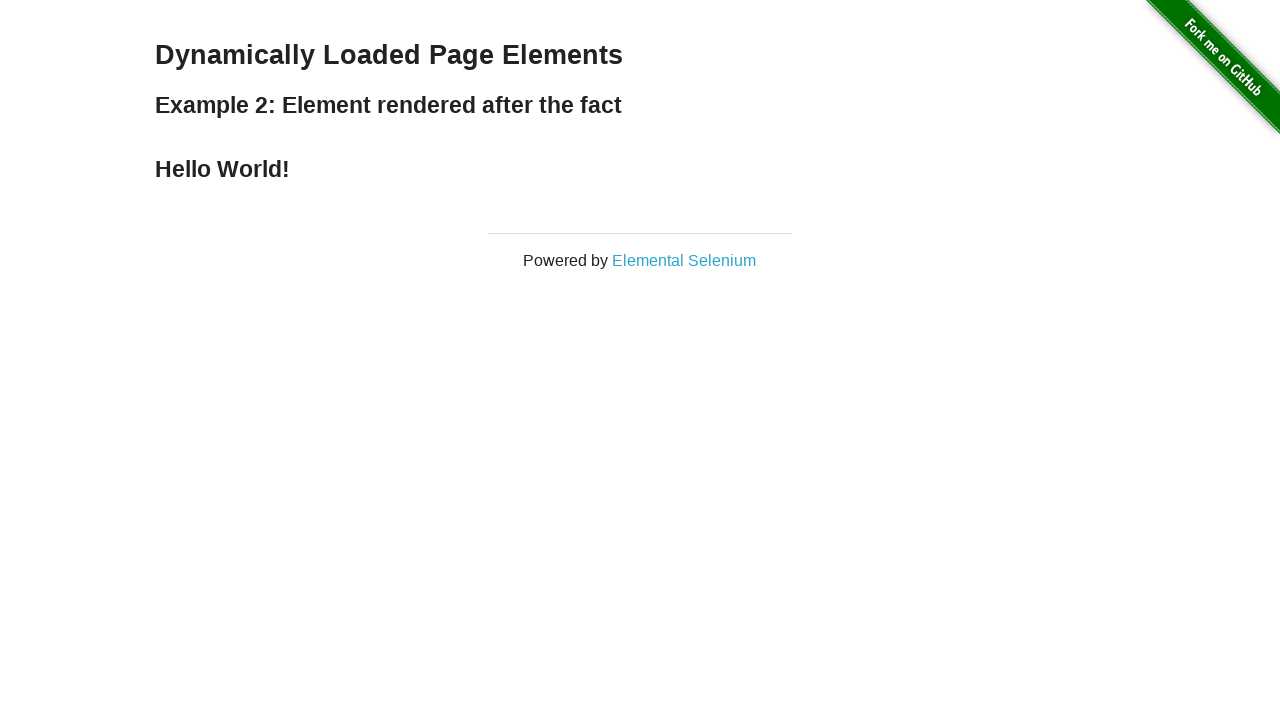

Retrieved text content: 'Hello World!'
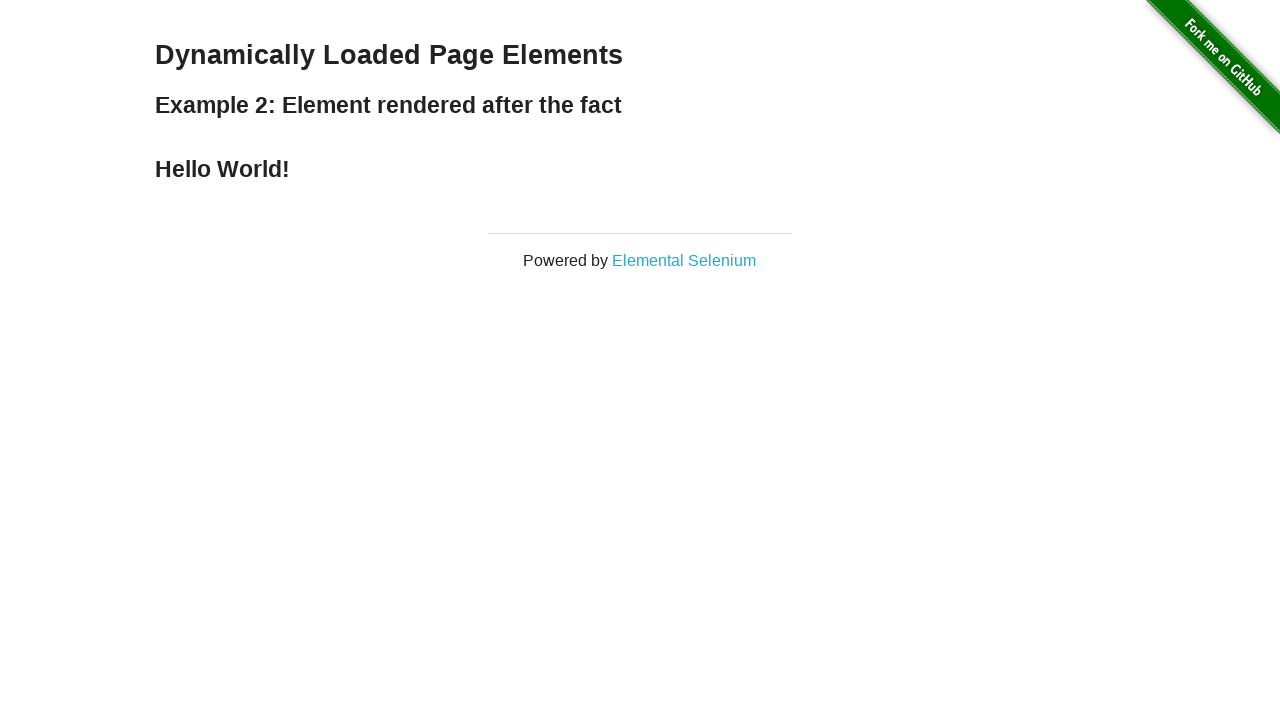

Assertion passed: text content is 'Hello World!'
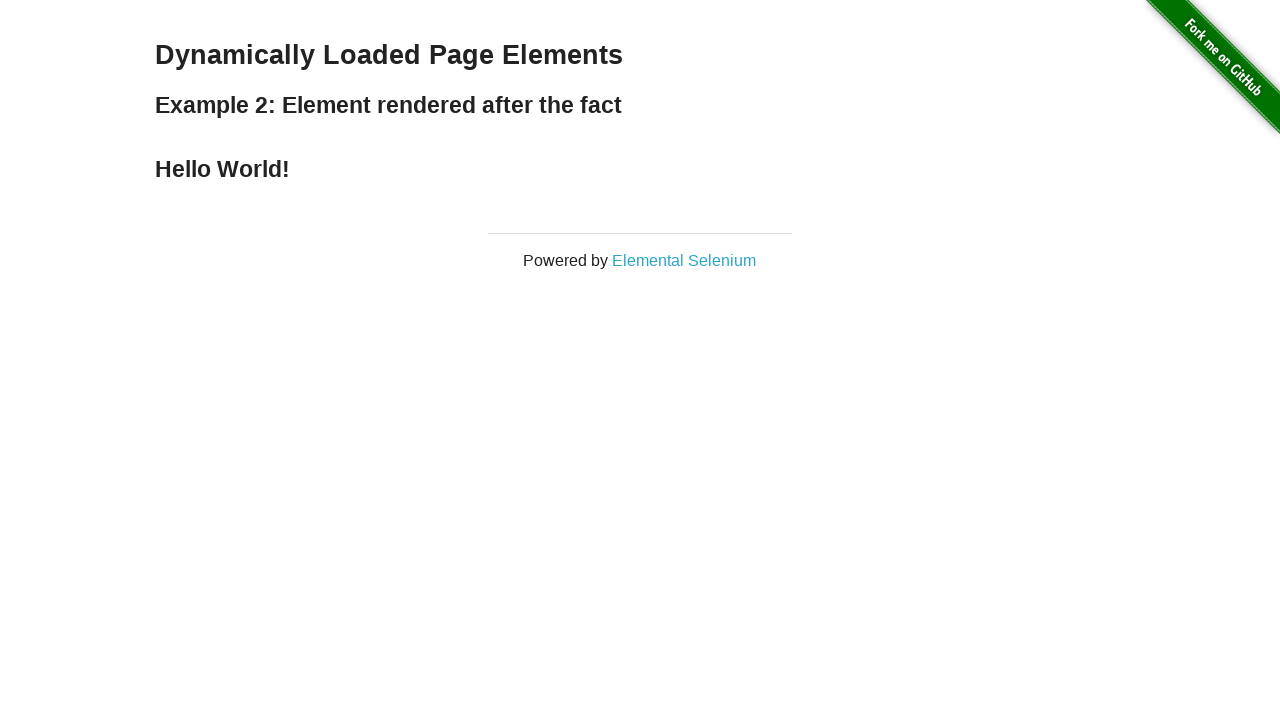

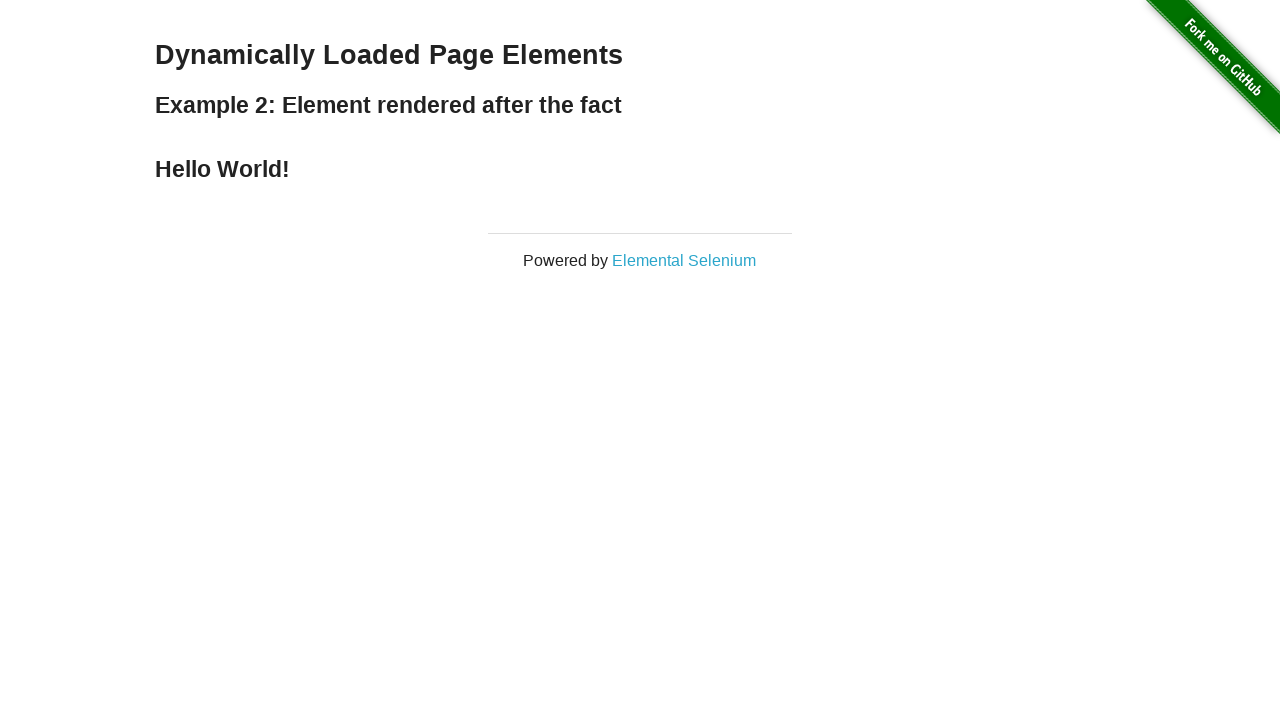